Tests checking and then unchecking the mark-all-complete toggle to clear completion state.

Starting URL: https://demo.playwright.dev/todomvc

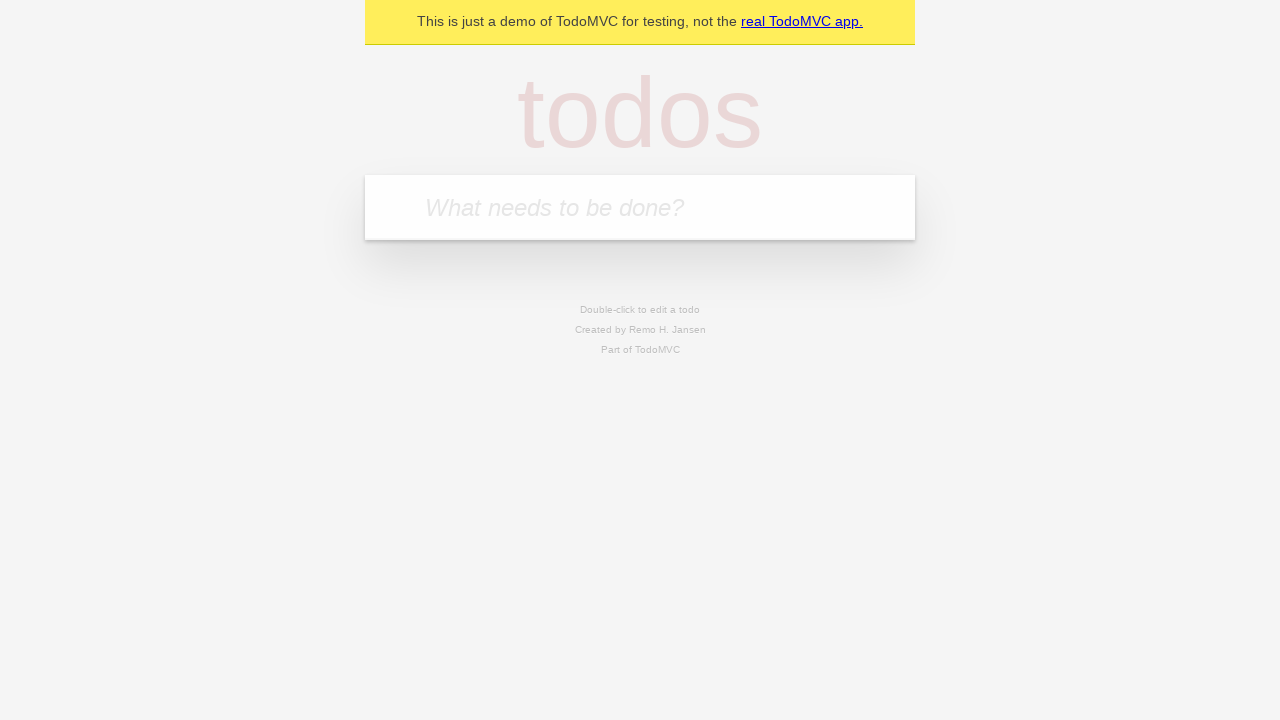

Filled todo input with 'buy some cheese' on internal:attr=[placeholder="What needs to be done?"i]
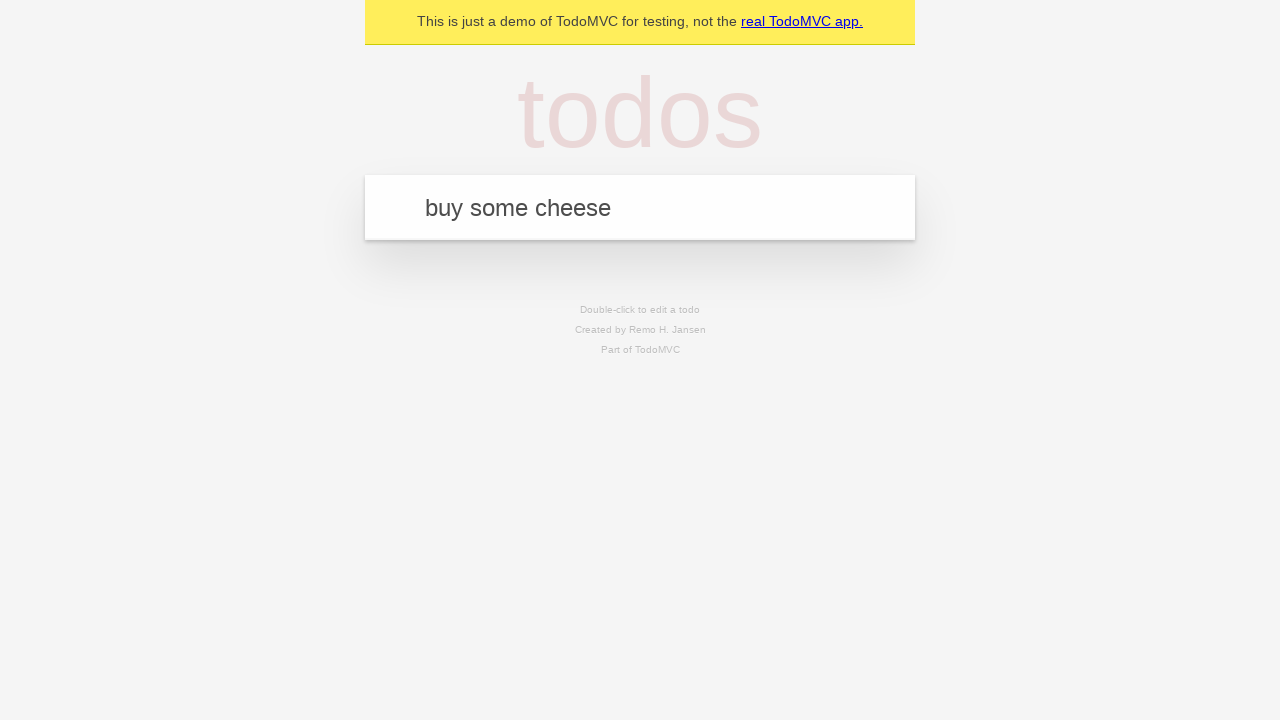

Pressed Enter to add first todo on internal:attr=[placeholder="What needs to be done?"i]
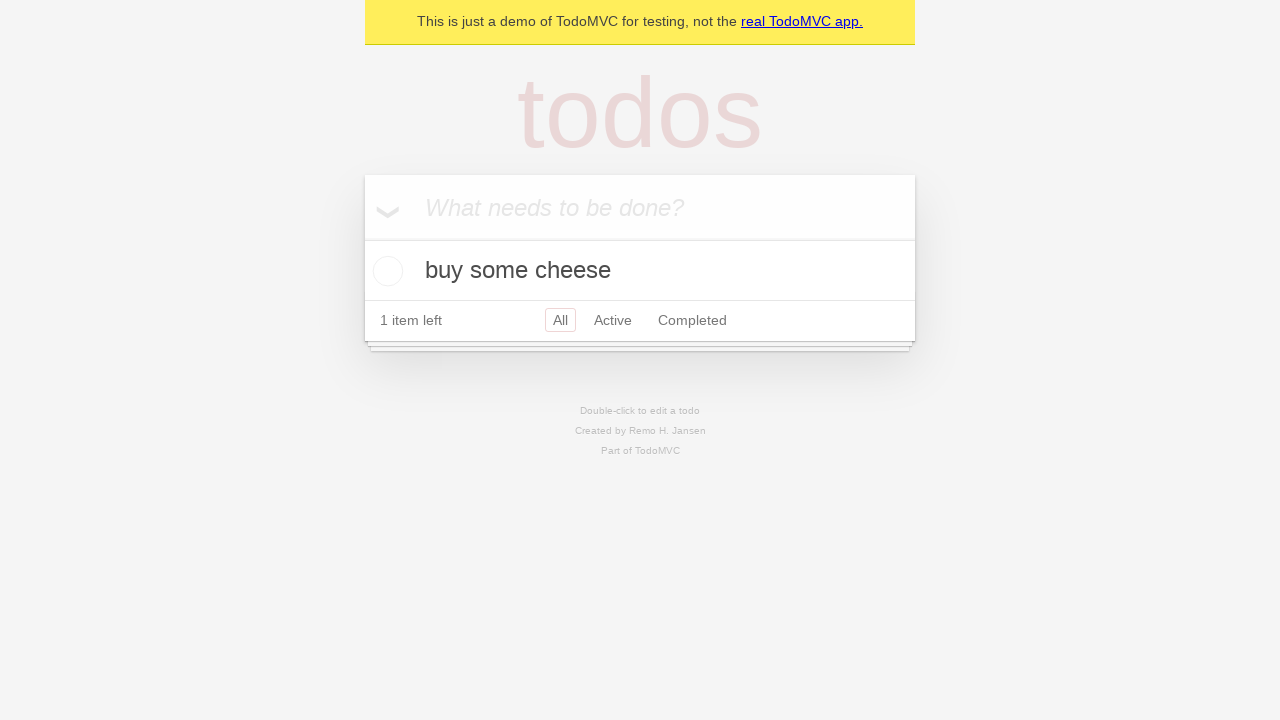

Filled todo input with 'feed the cat' on internal:attr=[placeholder="What needs to be done?"i]
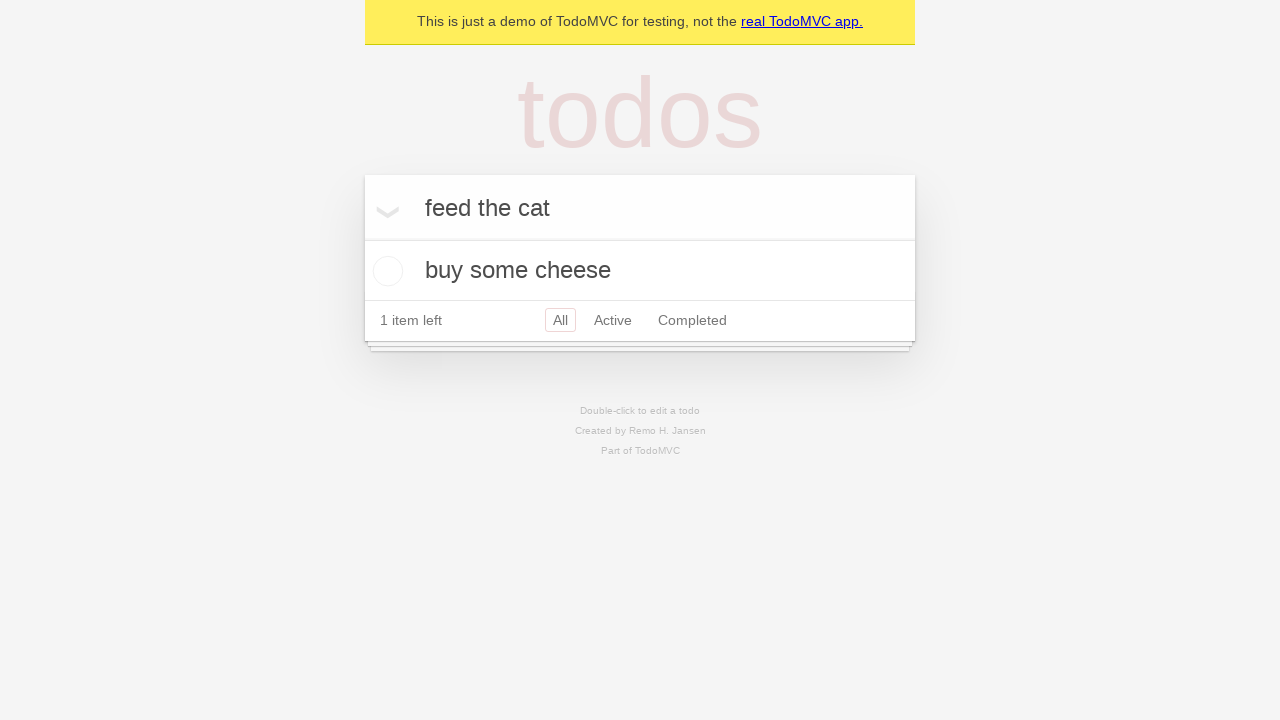

Pressed Enter to add second todo on internal:attr=[placeholder="What needs to be done?"i]
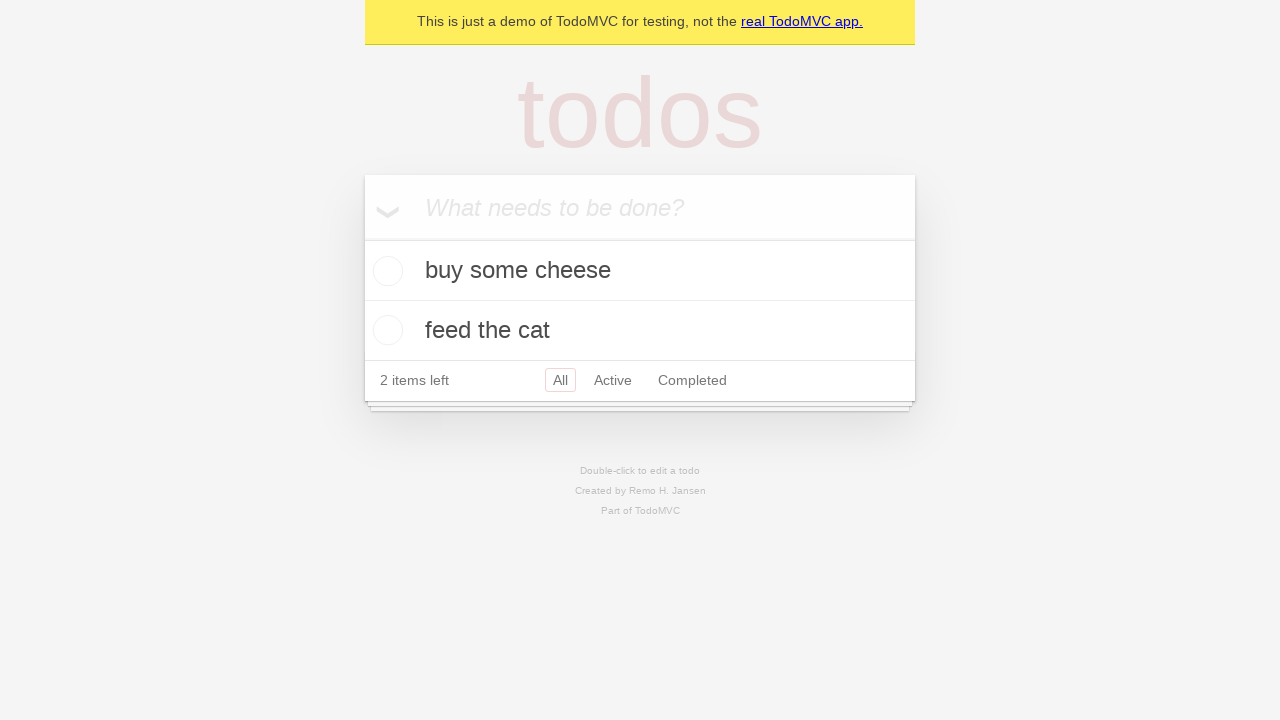

Filled todo input with 'book a doctors appointment' on internal:attr=[placeholder="What needs to be done?"i]
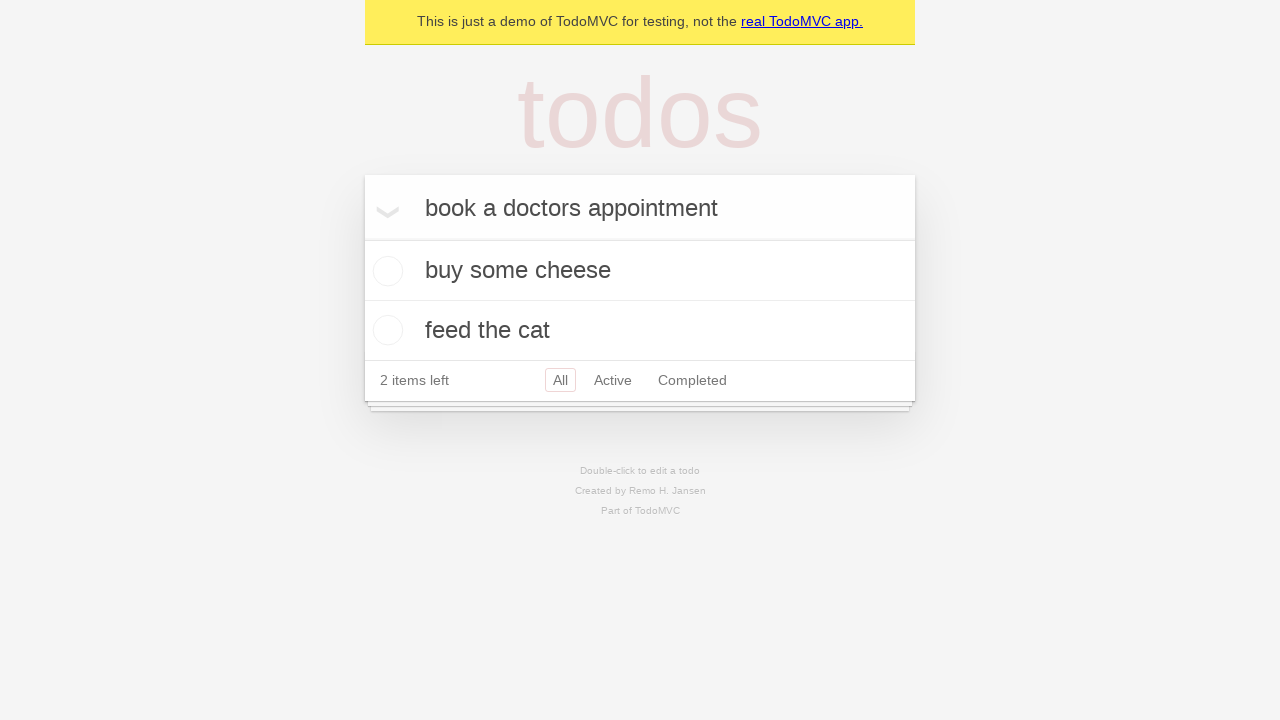

Pressed Enter to add third todo on internal:attr=[placeholder="What needs to be done?"i]
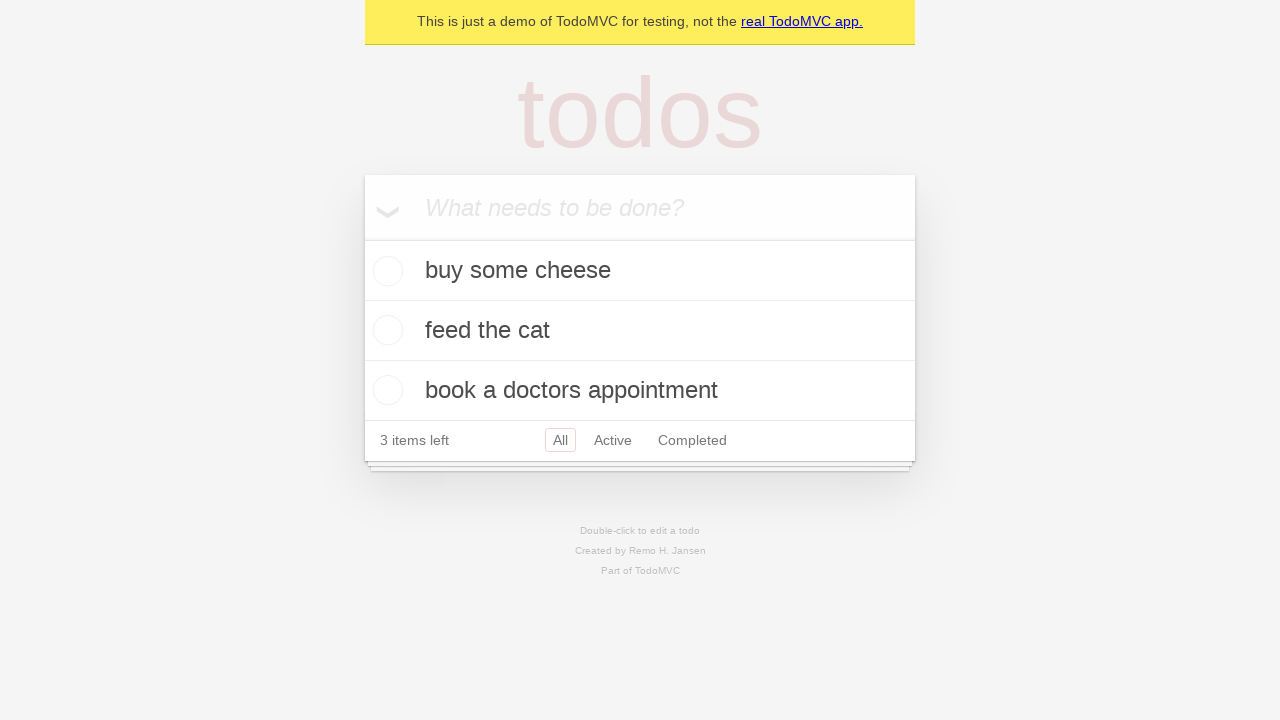

Checked mark-all-as-complete toggle to mark all todos complete at (362, 238) on internal:label="Mark all as complete"i
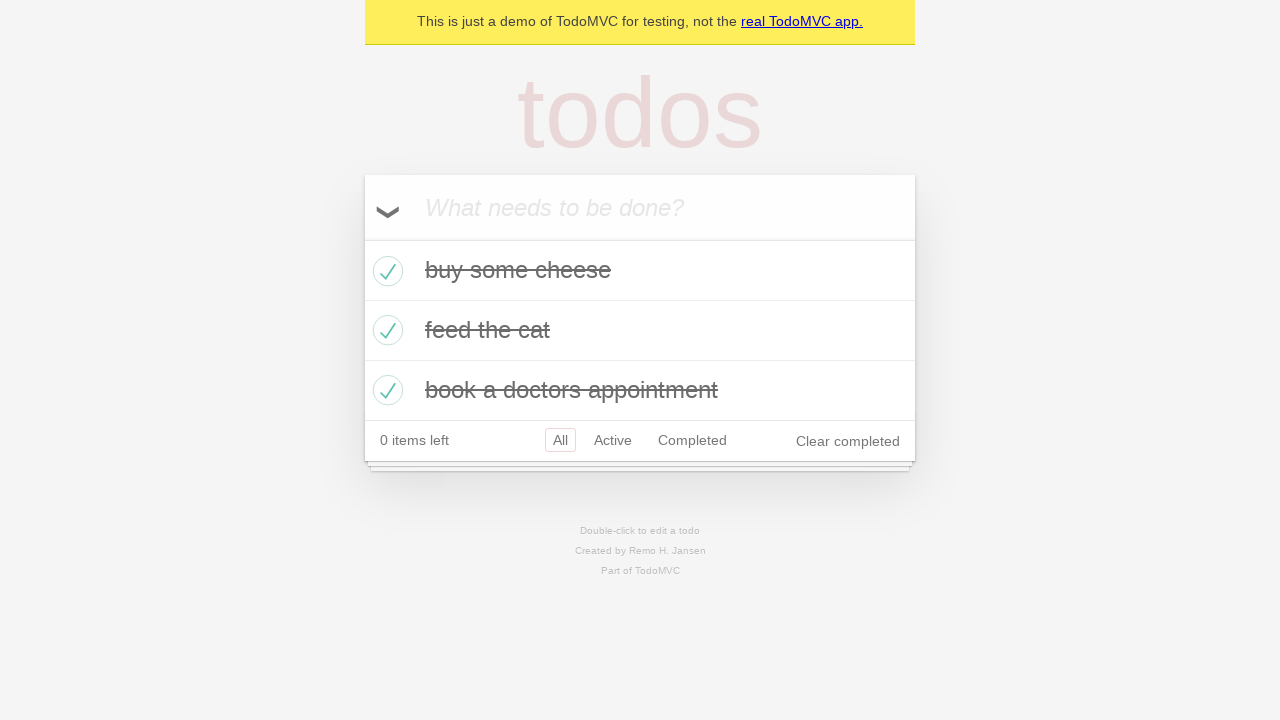

Unchecked mark-all-as-complete toggle to clear all completion states at (362, 238) on internal:label="Mark all as complete"i
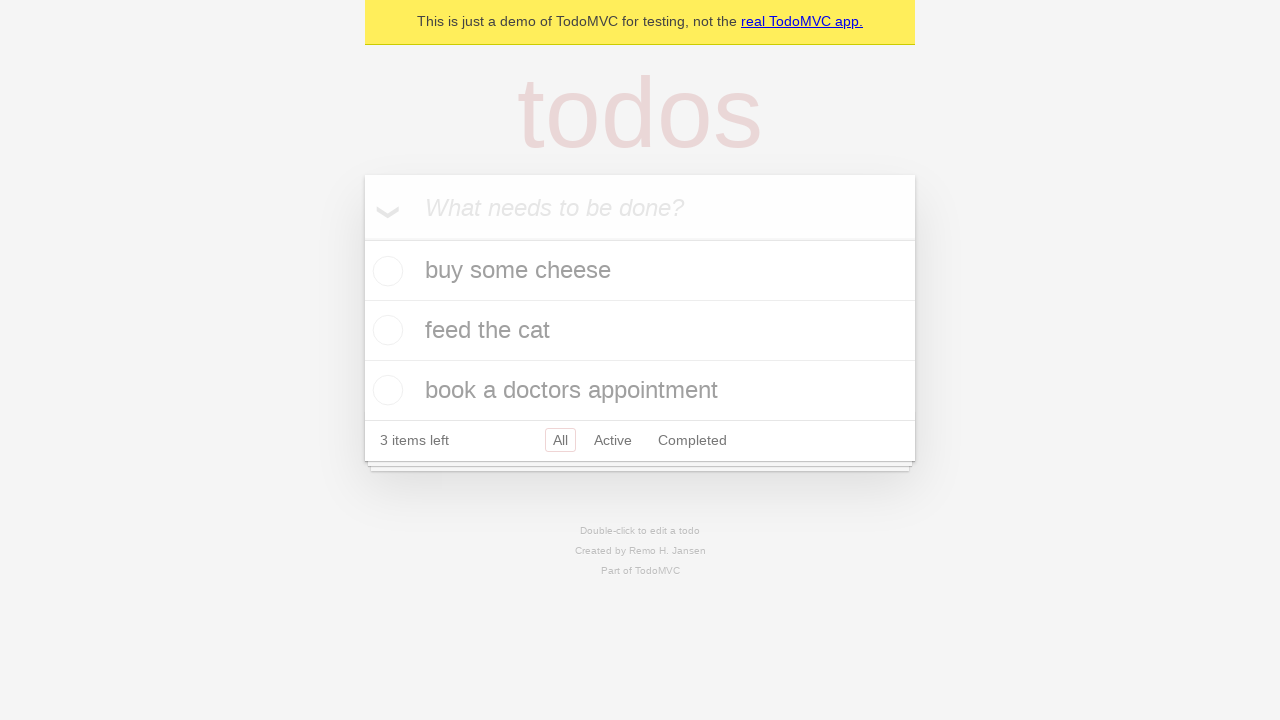

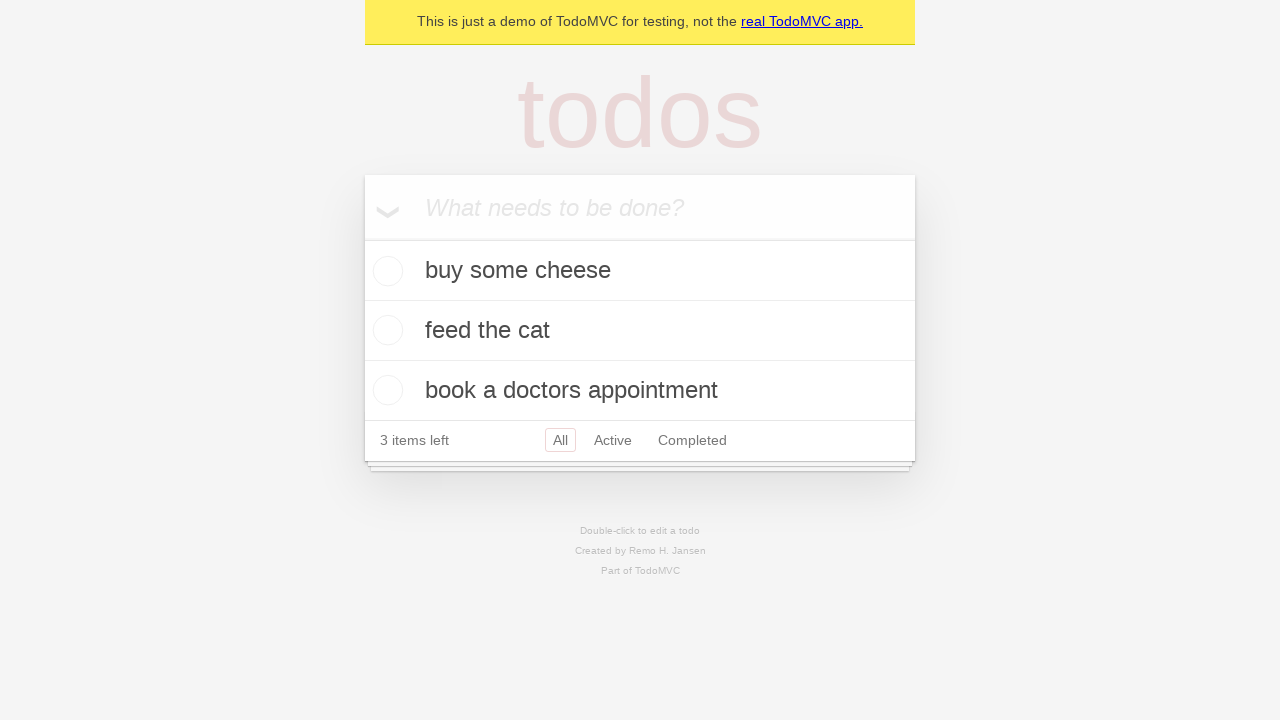